Verifies that clicking the Home navigation link redirects to the home page

Starting URL: https://the-internet.herokuapp.com/disappearing_elements

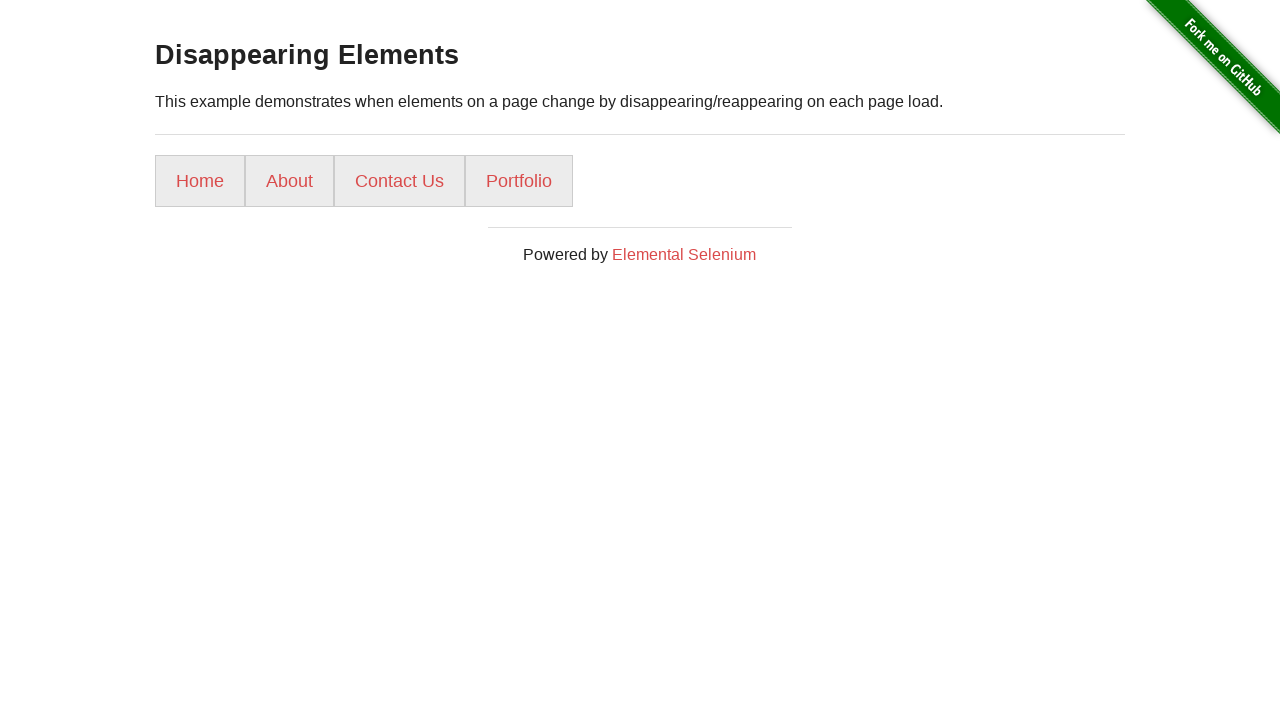

Clicked Home navigation link at (200, 181) on a:text('Home')
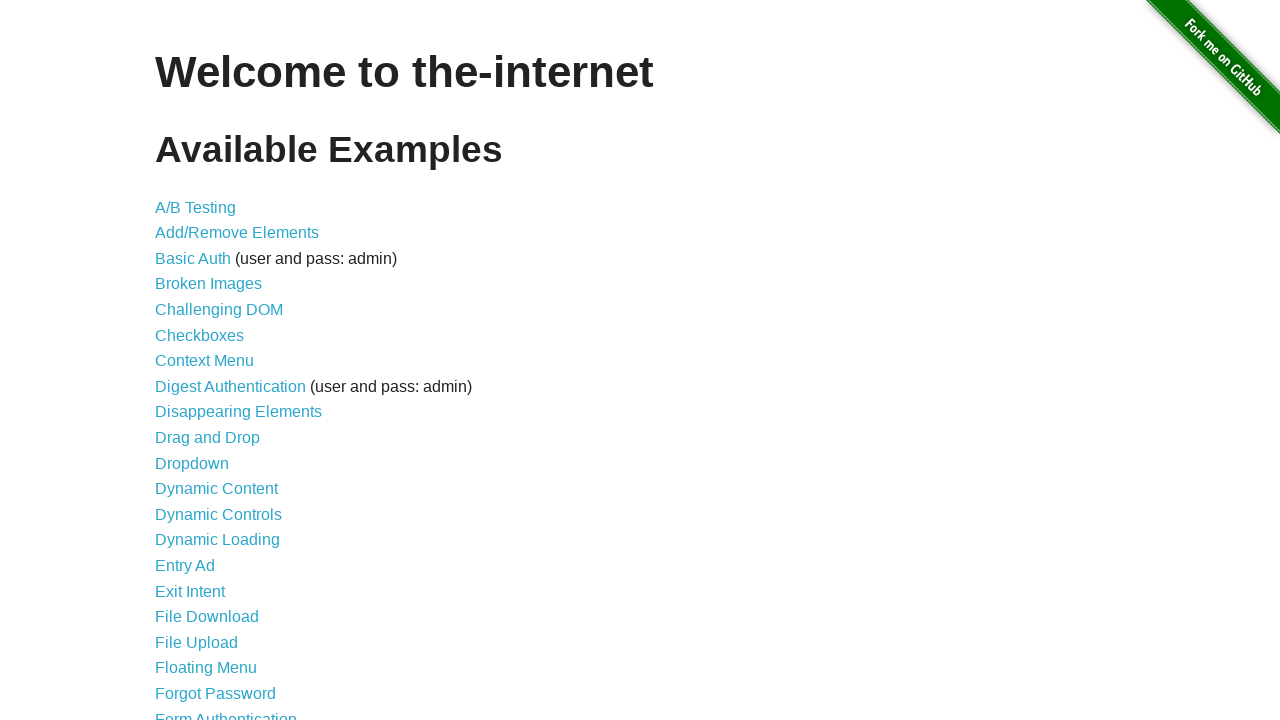

Waited for network idle after Home link click
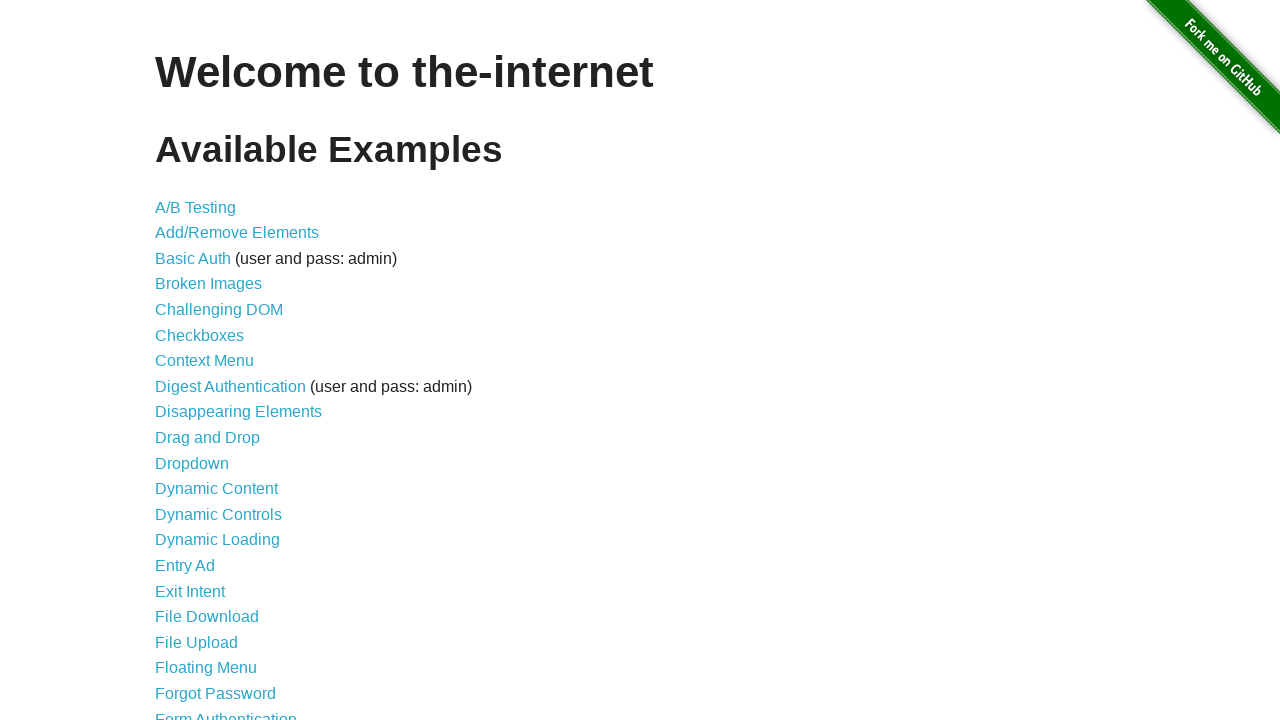

Captured current URL: https://the-internet.herokuapp.com/
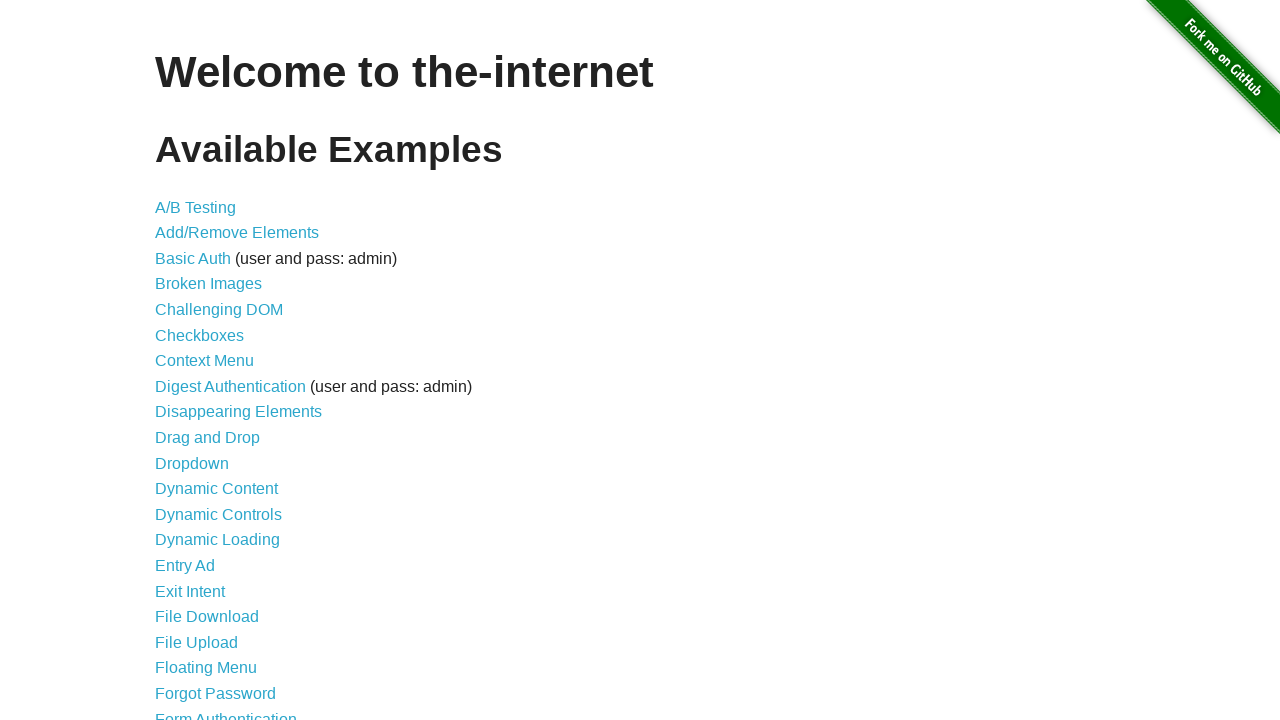

Verified that current URL ends with '/' - home page navigation successful
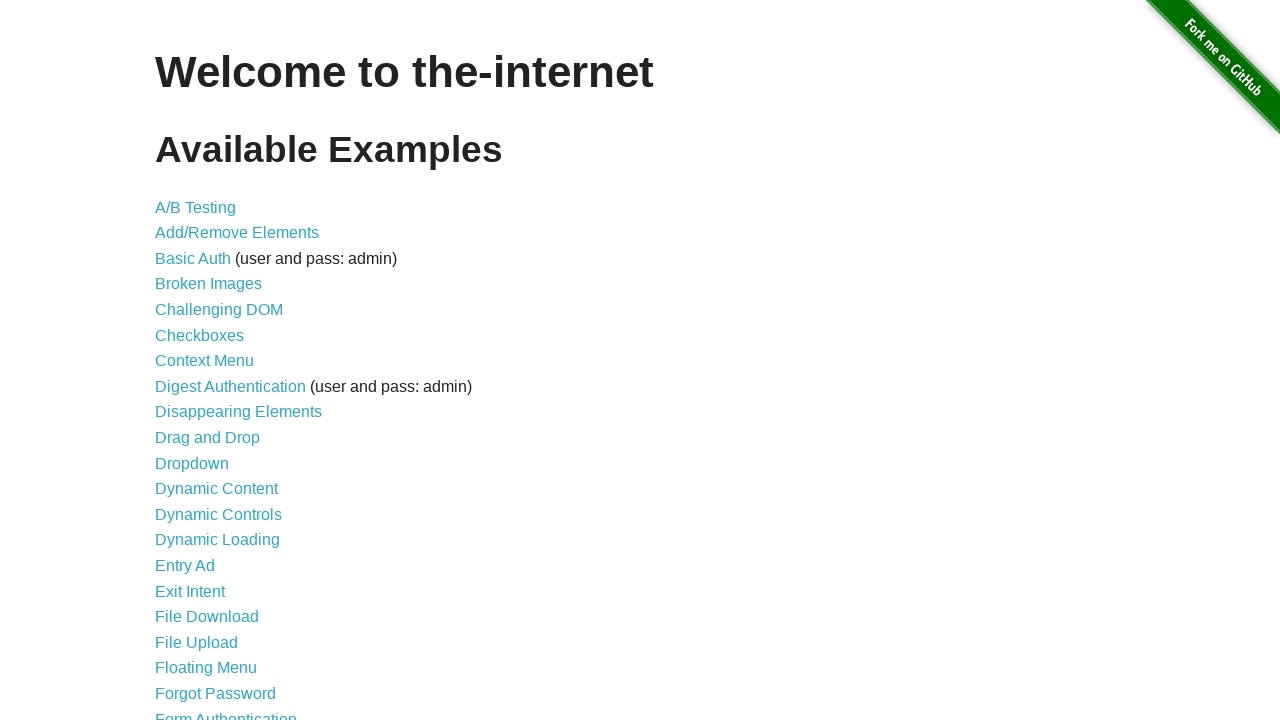

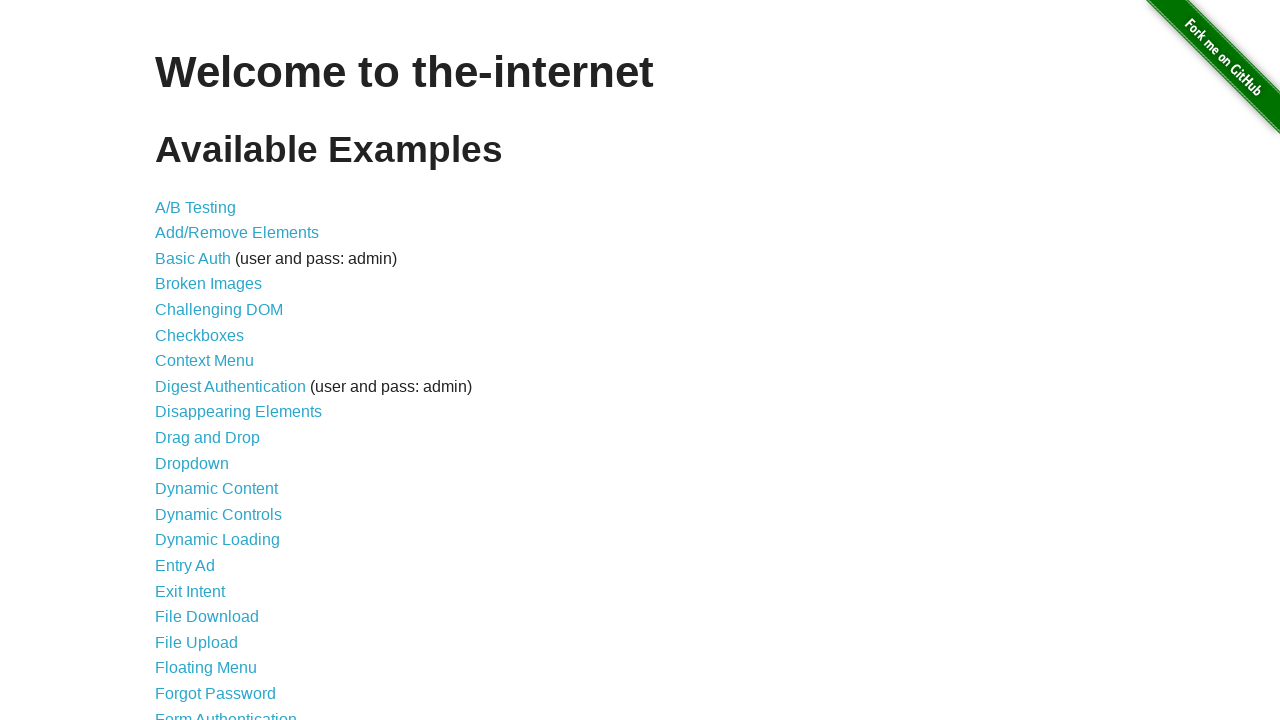